Tests the search functionality on a books PWA demo site by entering a search term in a Shadow DOM input field and pressing Enter to search.

Starting URL: https://books-pwakit.appspot.com/

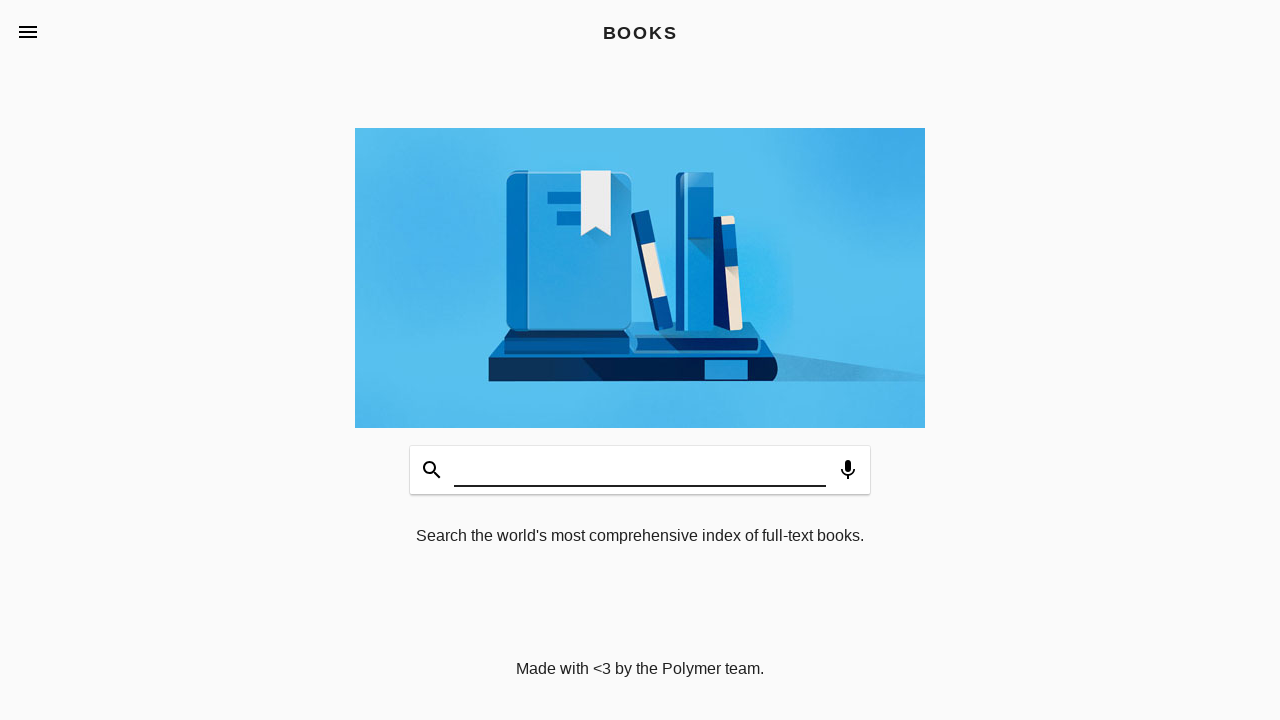

Waited for book-app element to load
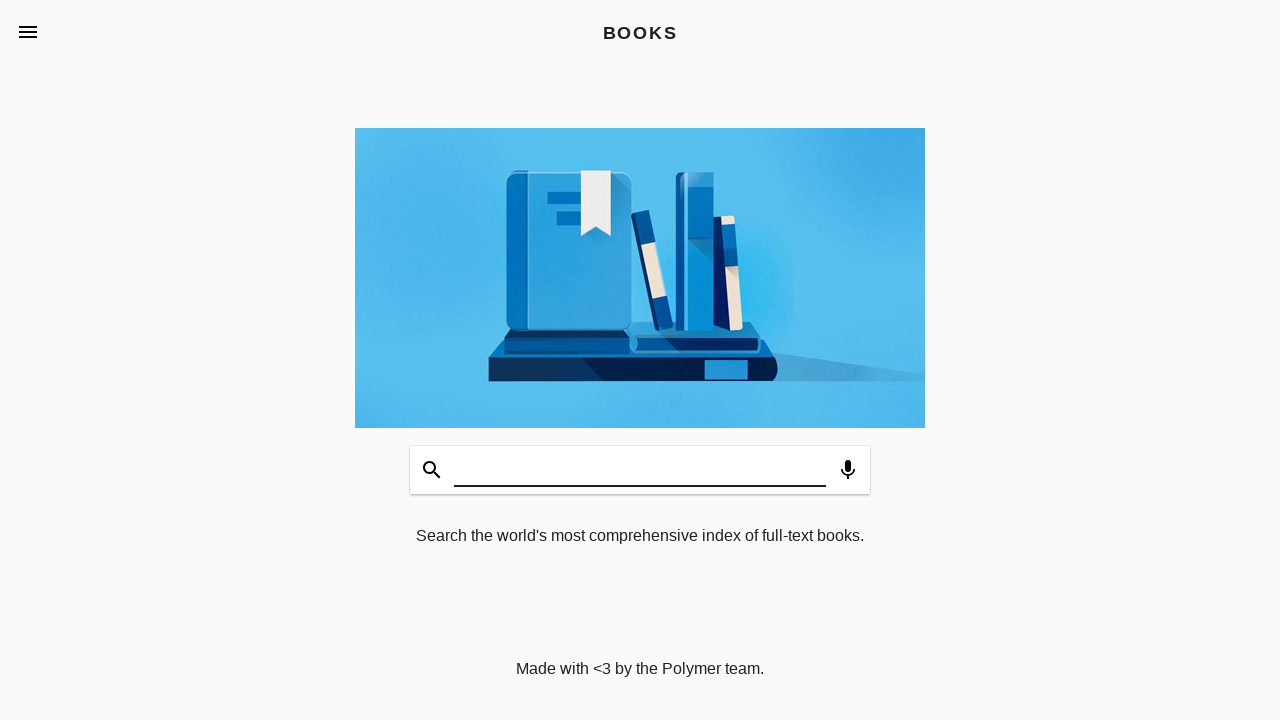

Filled Shadow DOM search input with 'Selenium' on book-app[apptitle='BOOKS'] >> #input
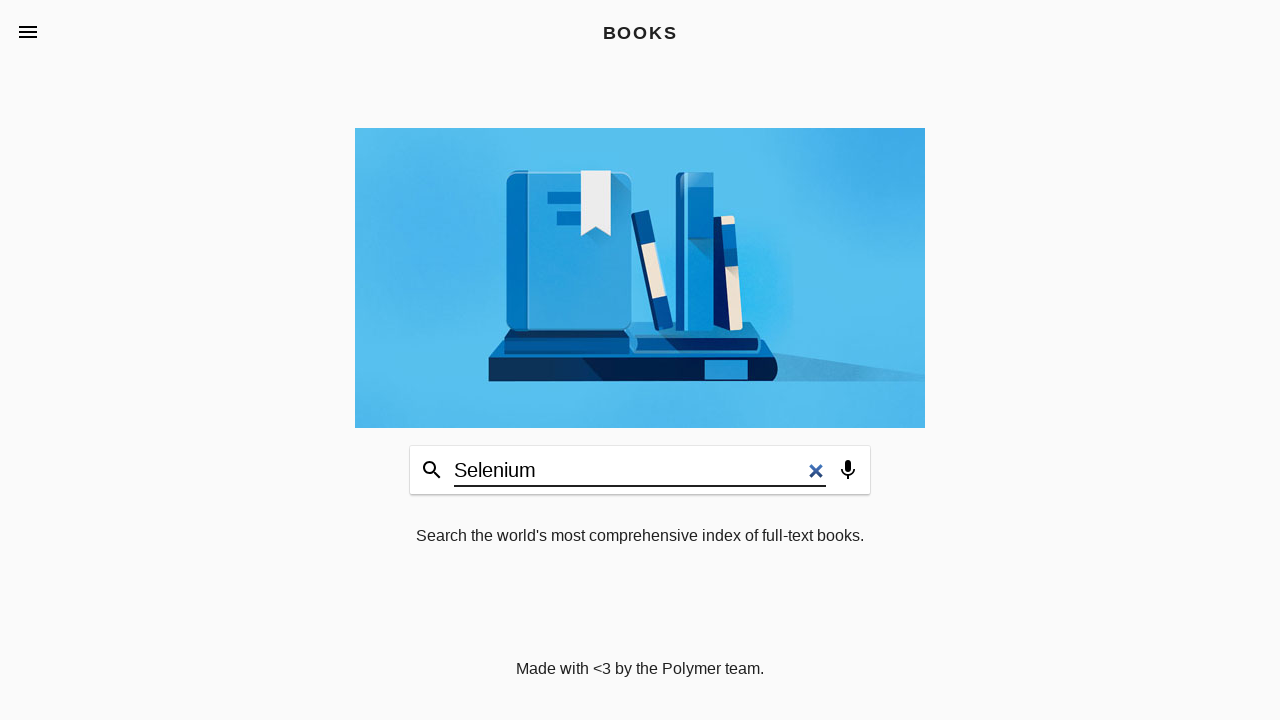

Pressed Enter to submit search on book-app[apptitle='BOOKS'] >> #input
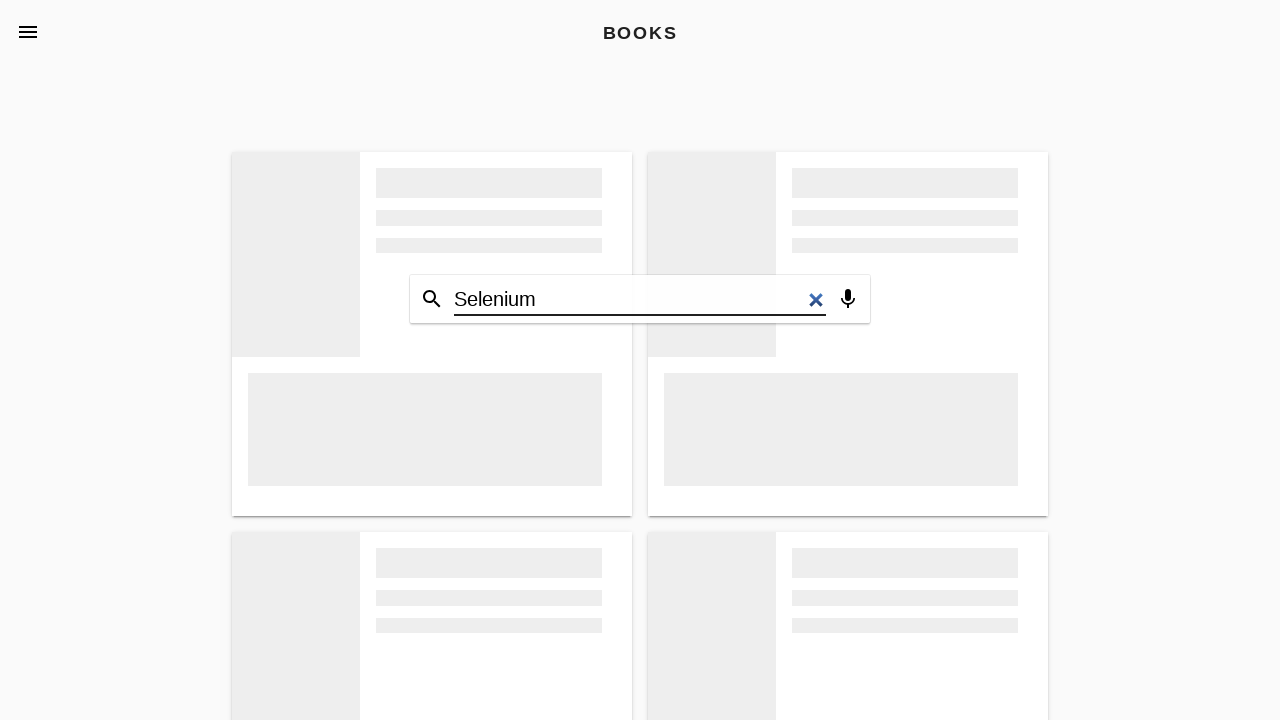

Waited for search results to load
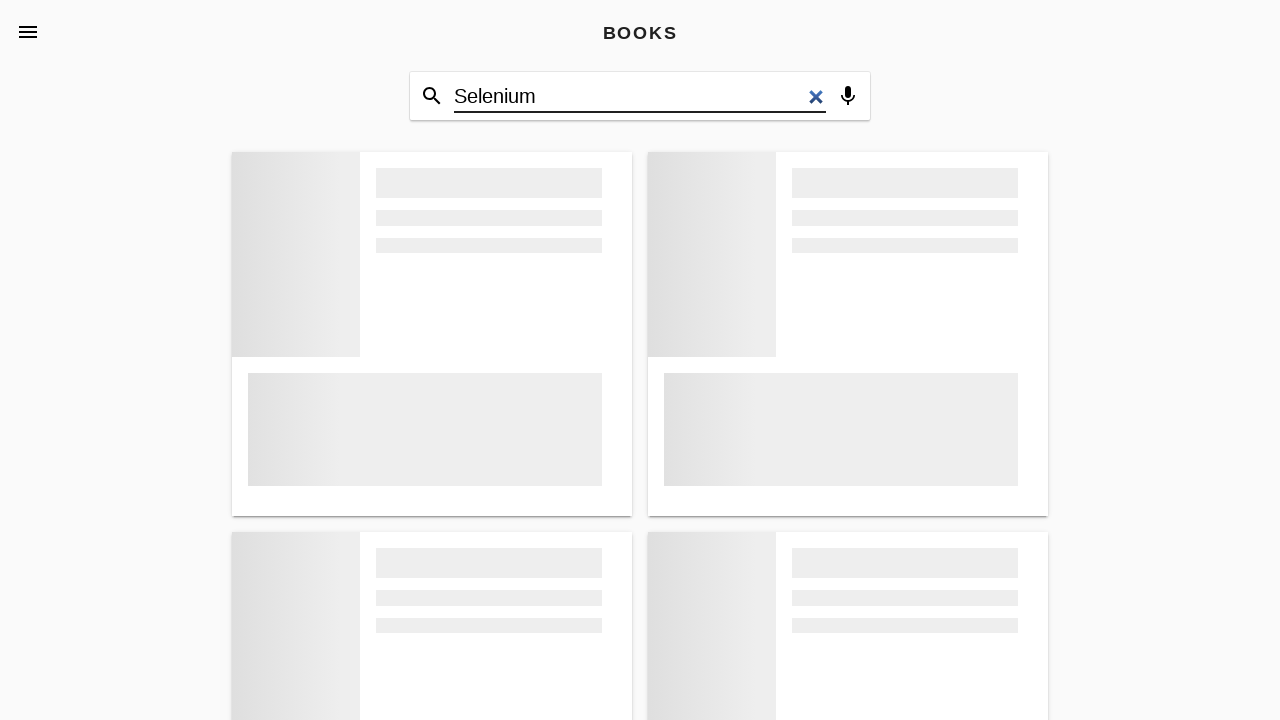

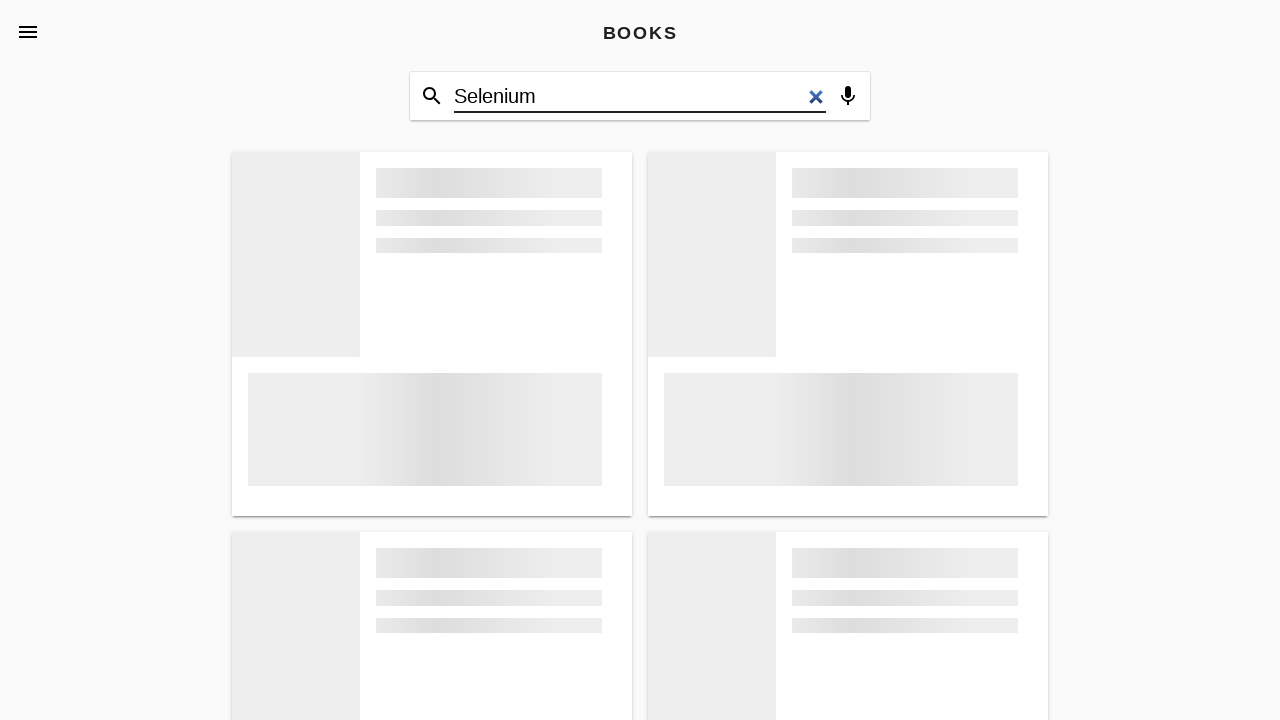